Tests dismissing a JavaScript confirm dialog by clicking a button that triggers the confirm, dismissing it, and verifying the cancel result

Starting URL: https://automationfc.github.io/basic-form/index.html

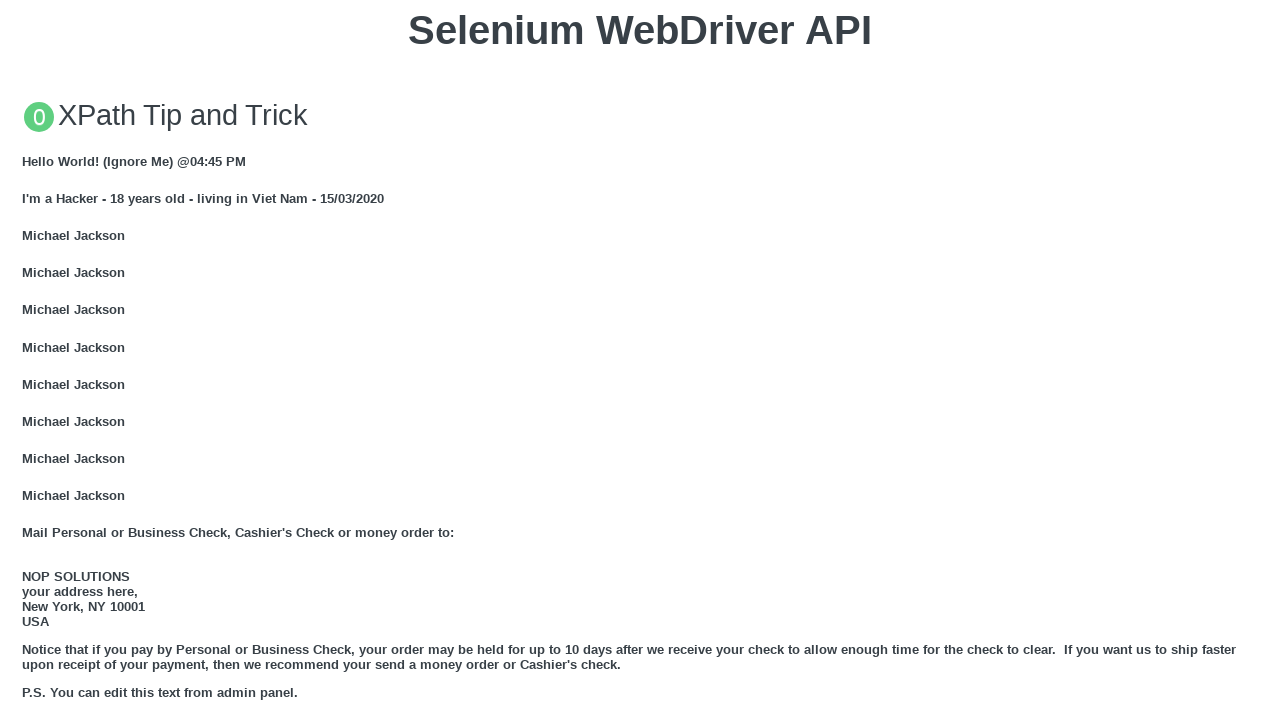

Set up dialog handler to dismiss confirm dialogs
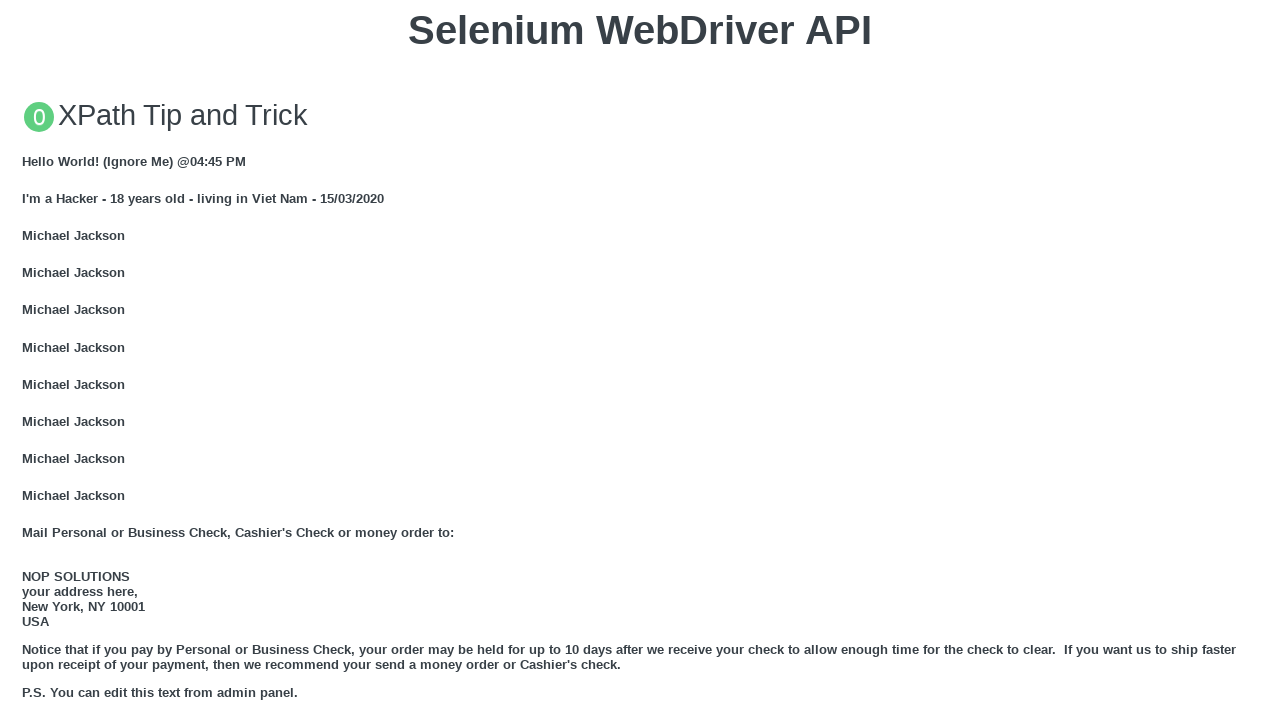

Clicked button to trigger JS Confirm dialog at (640, 360) on xpath=//button[text()='Click for JS Confirm']
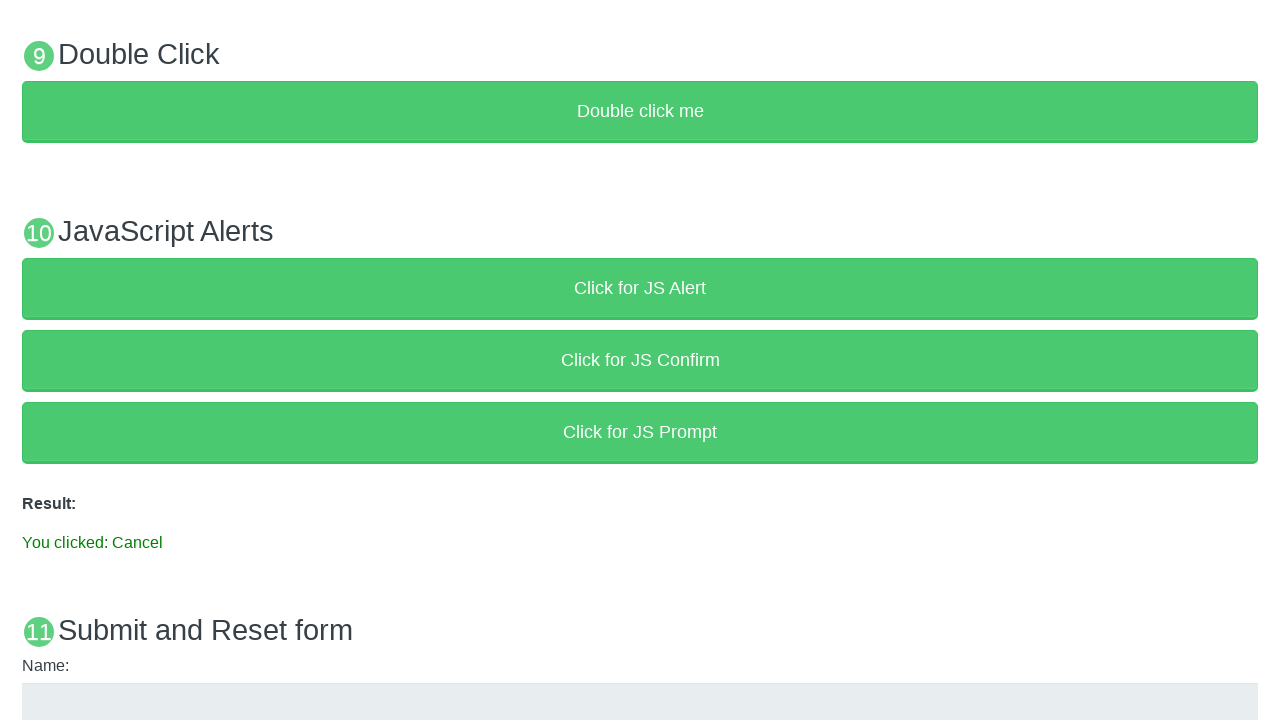

Result element appeared after dismissing confirm dialog
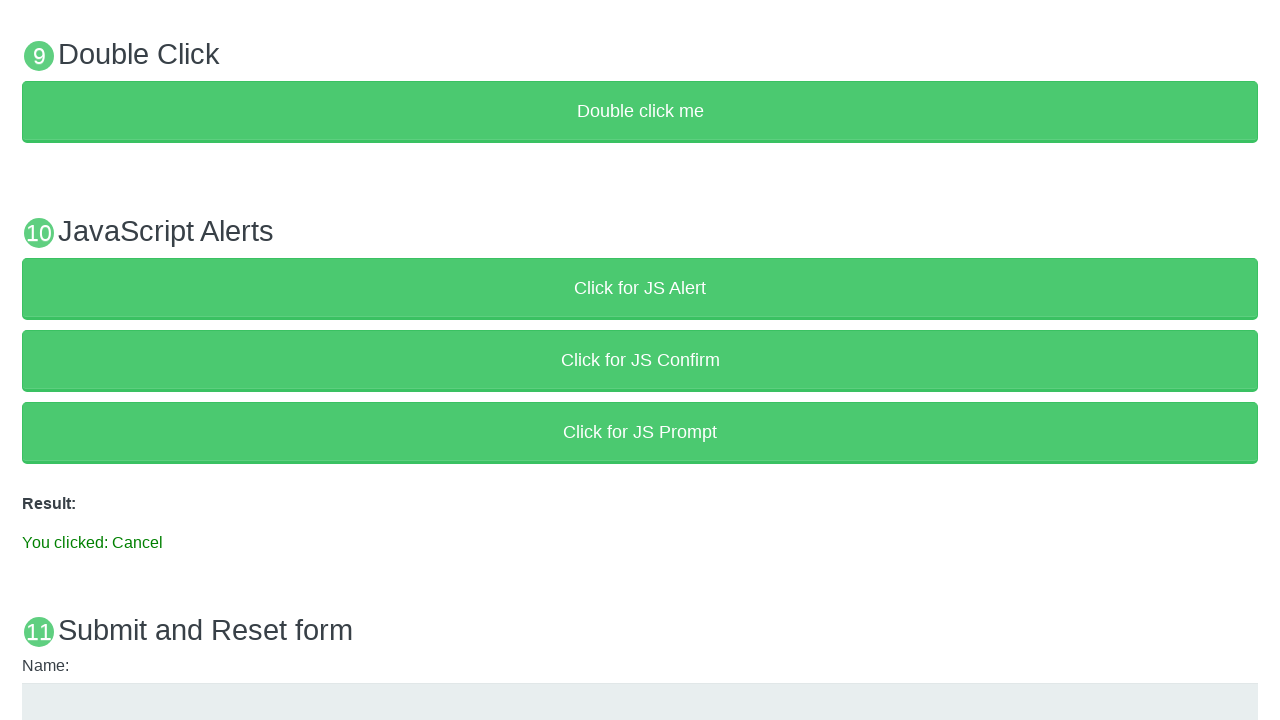

Verified that result text shows 'You clicked: Cancel'
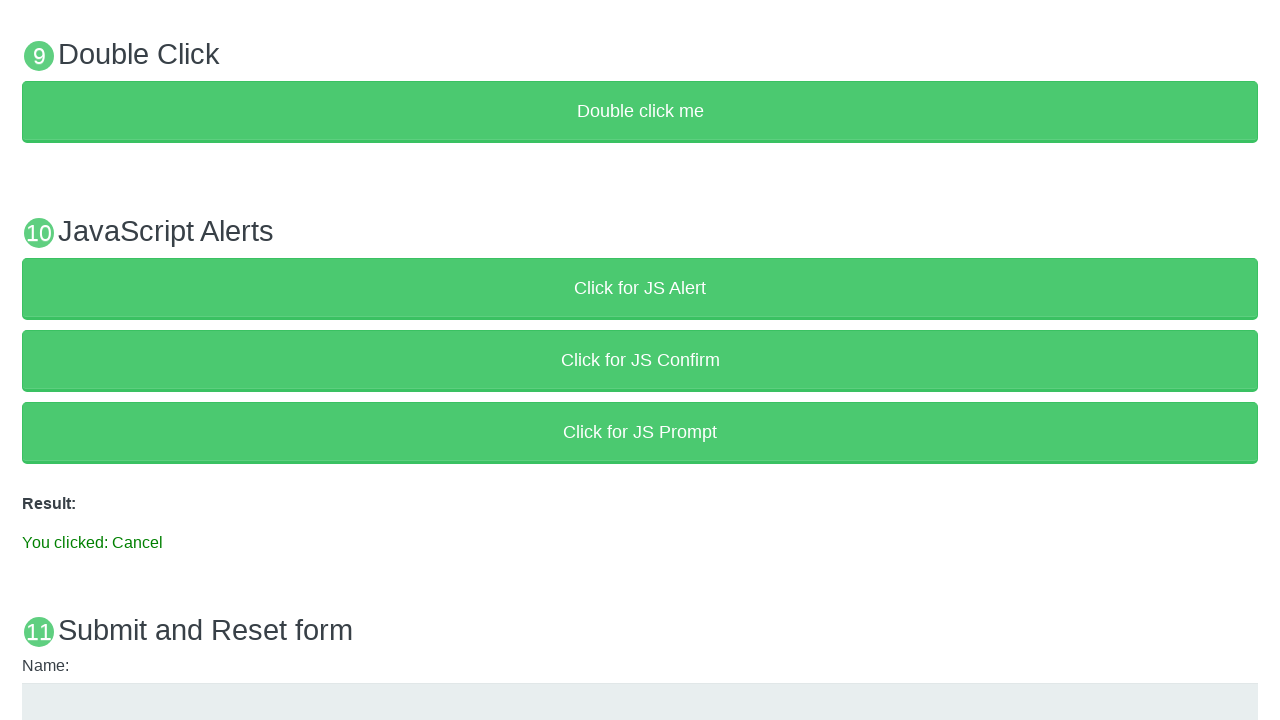

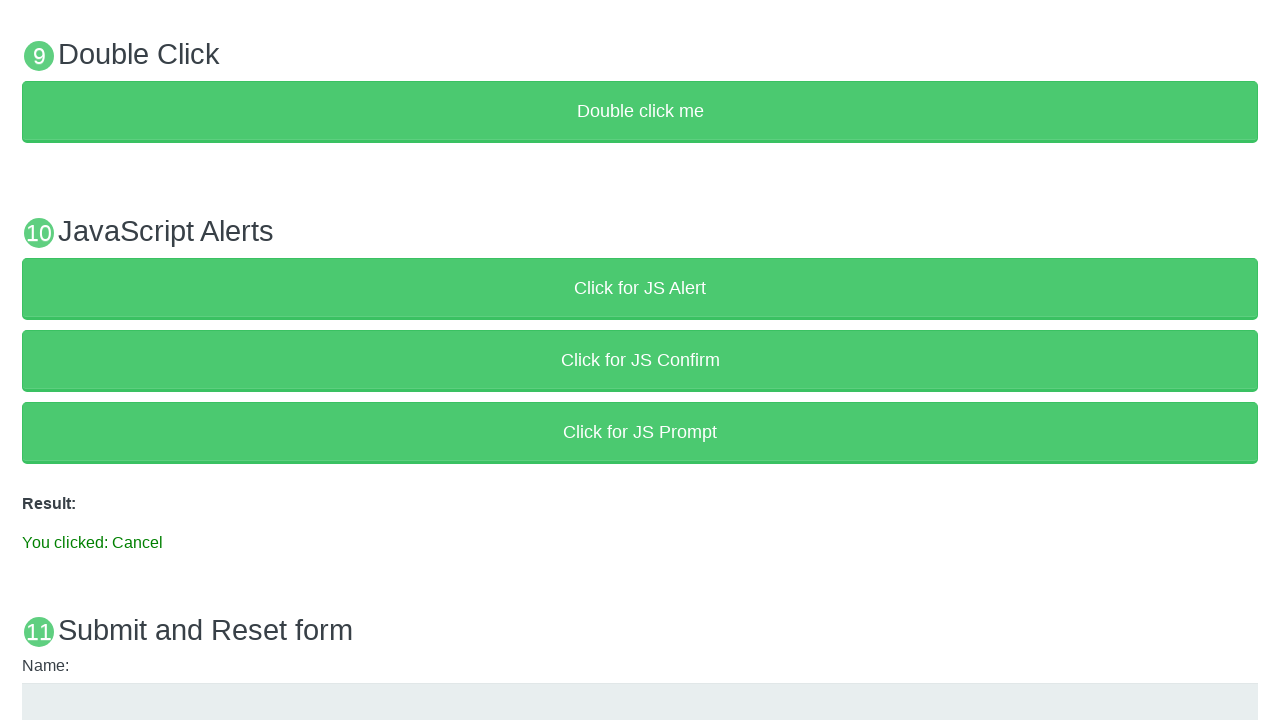